Tests that the complete all checkbox updates state when individual items are completed or cleared.

Starting URL: https://demo.playwright.dev/todomvc

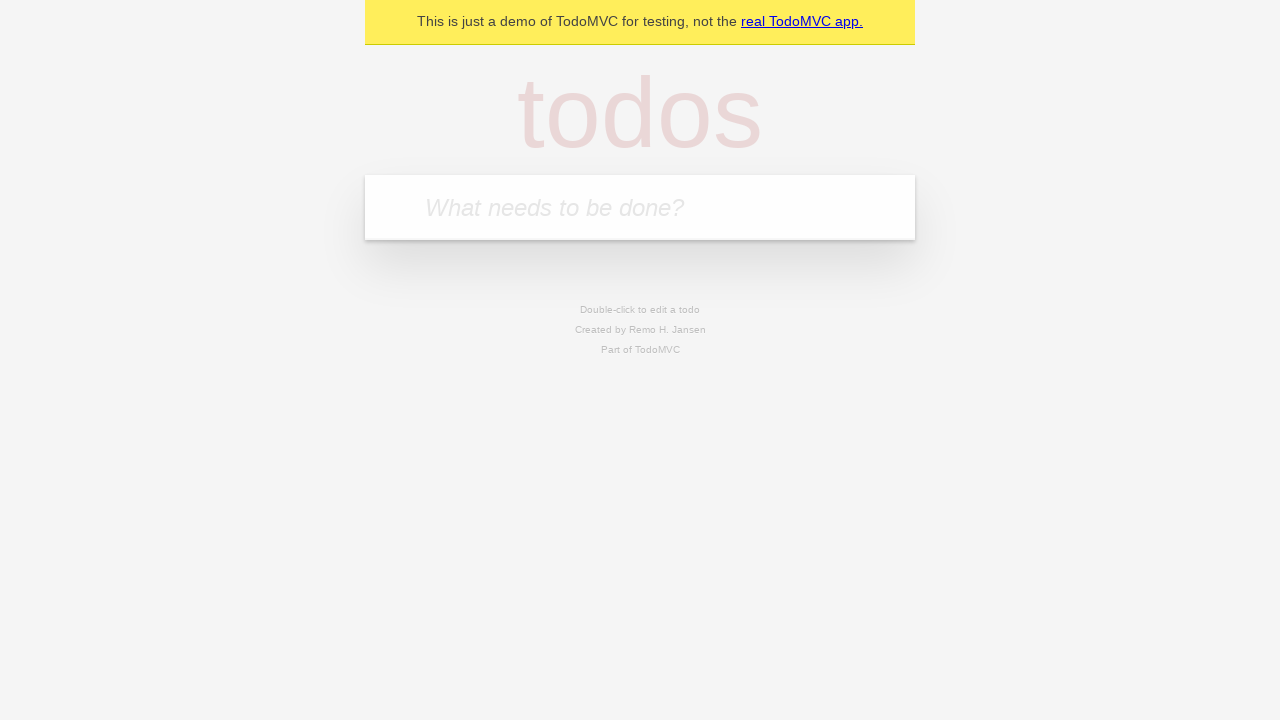

Filled todo input with 'buy some cheese' on internal:attr=[placeholder="What needs to be done?"i]
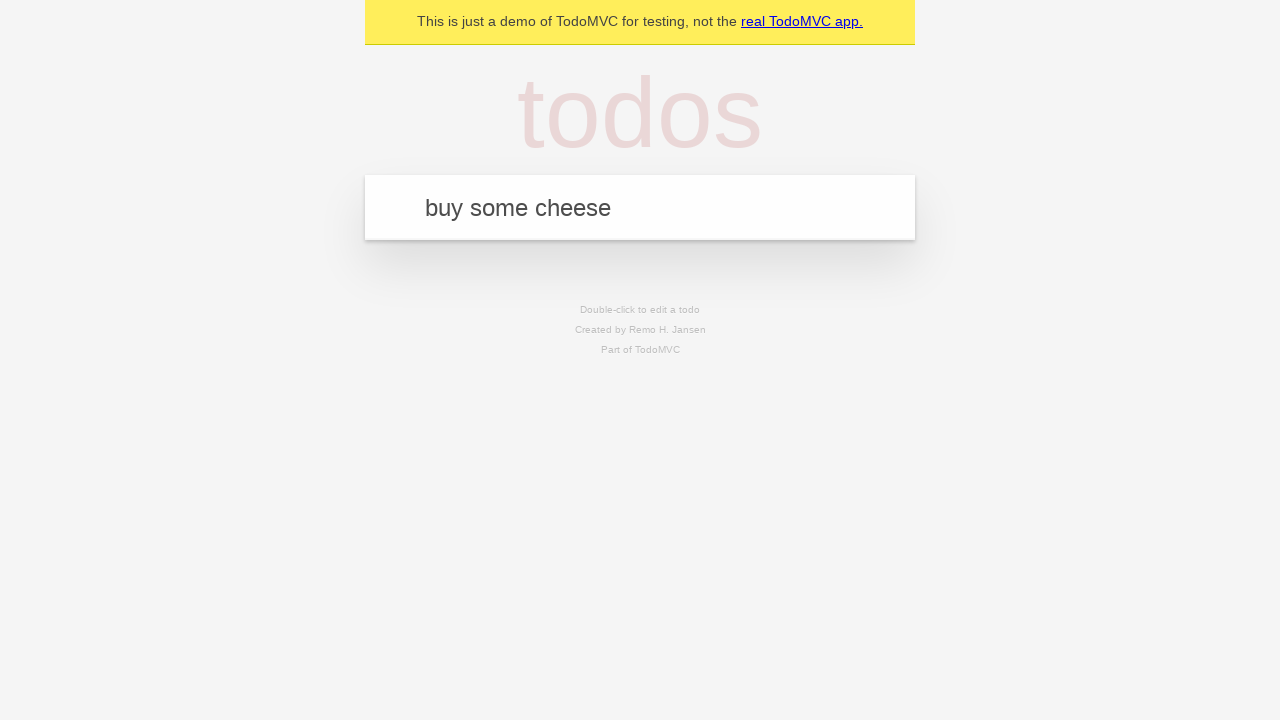

Pressed Enter to add first todo on internal:attr=[placeholder="What needs to be done?"i]
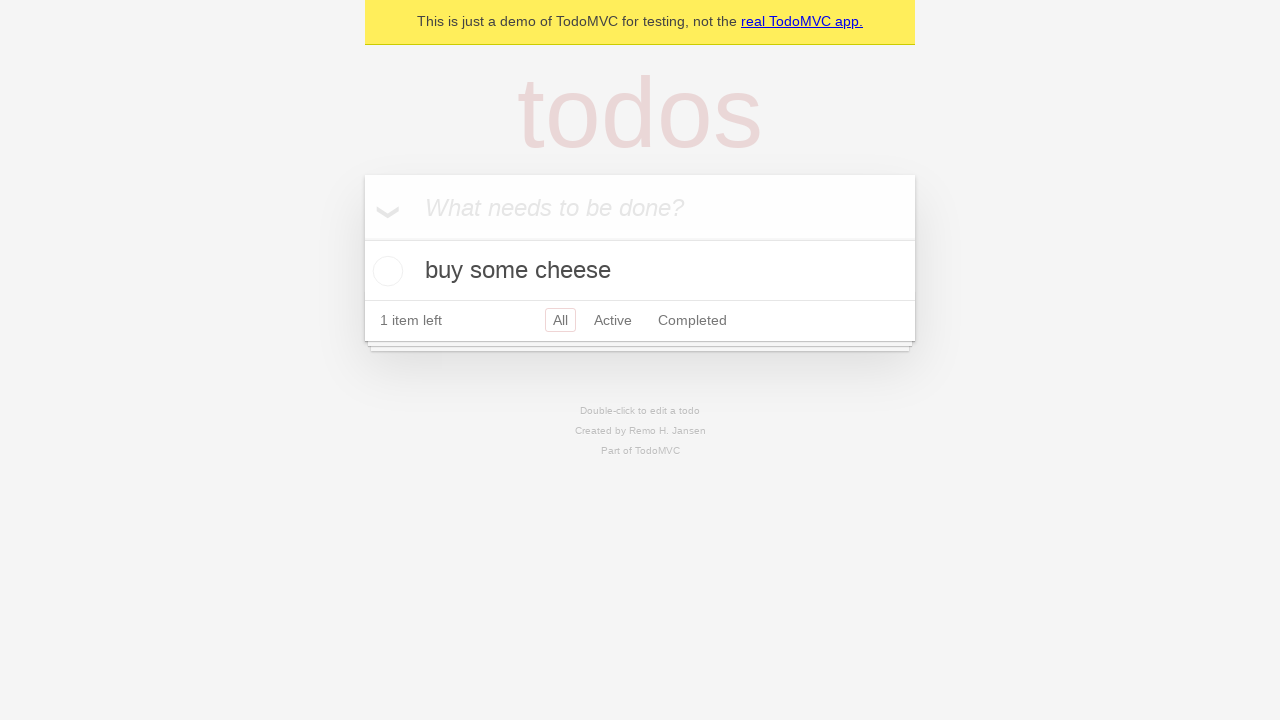

Filled todo input with 'feed the cat' on internal:attr=[placeholder="What needs to be done?"i]
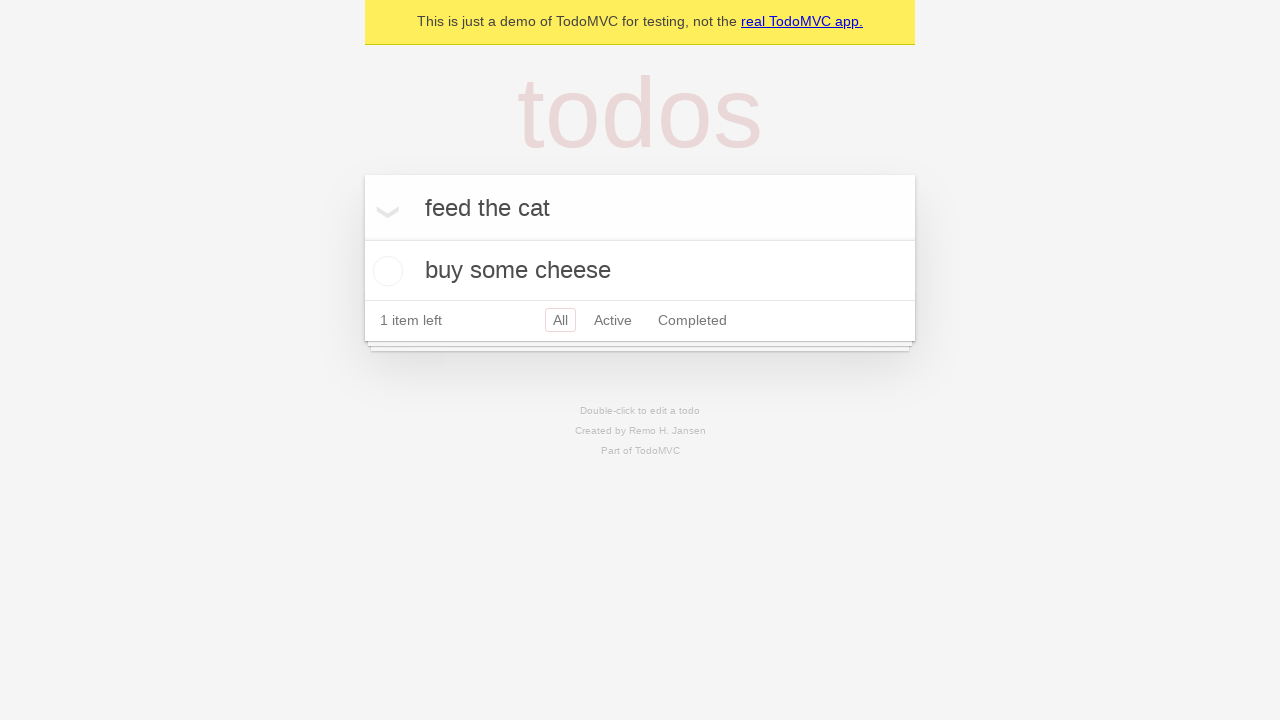

Pressed Enter to add second todo on internal:attr=[placeholder="What needs to be done?"i]
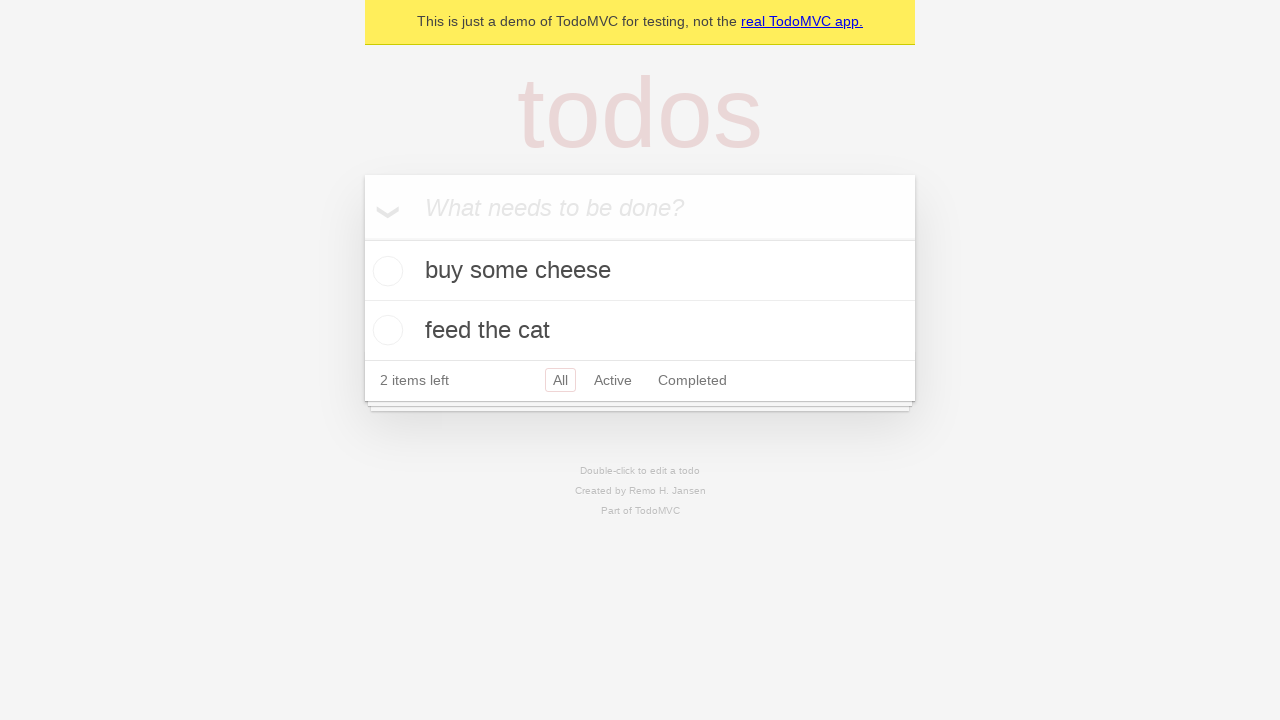

Filled todo input with 'book a doctors appointment' on internal:attr=[placeholder="What needs to be done?"i]
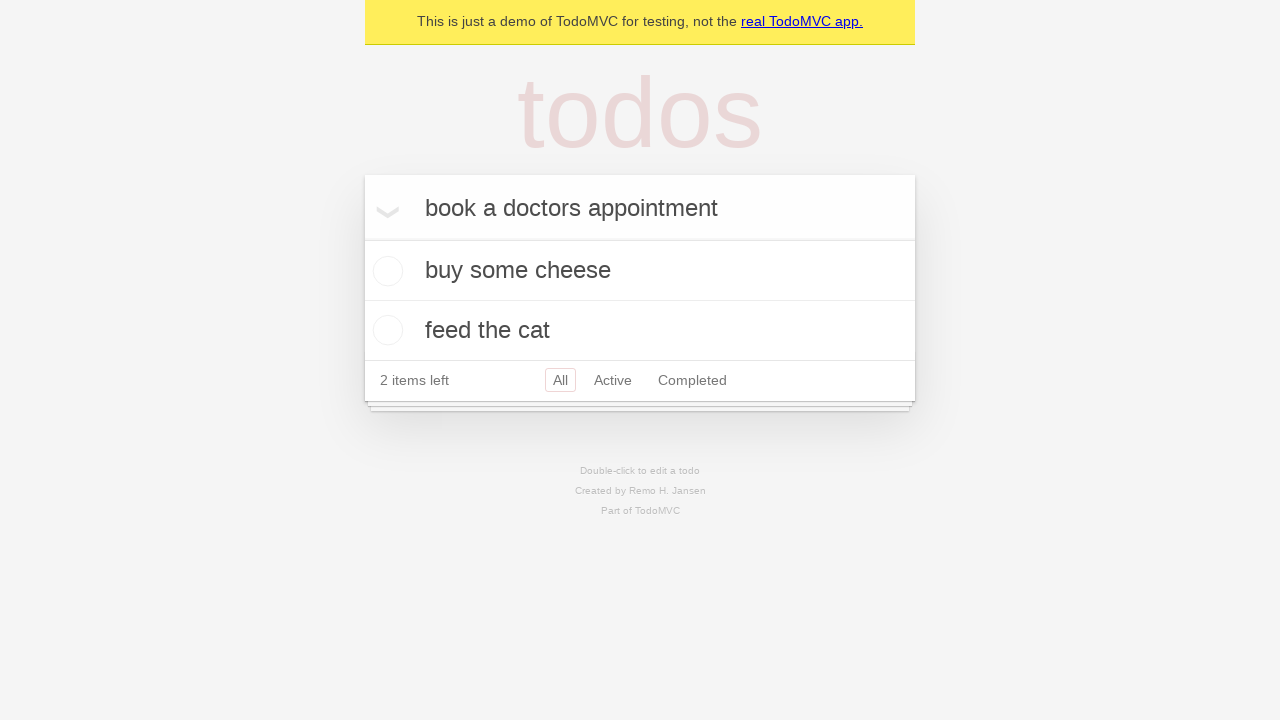

Pressed Enter to add third todo on internal:attr=[placeholder="What needs to be done?"i]
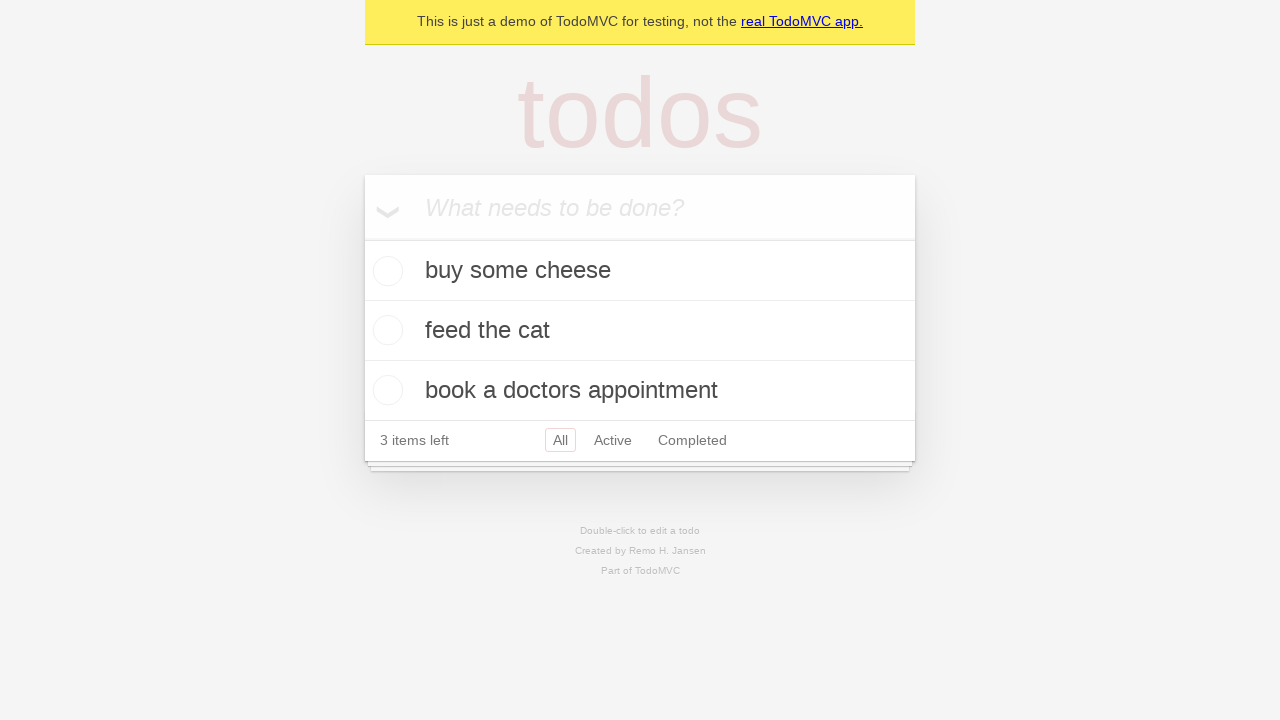

Clicked 'Mark all as complete' checkbox to complete all todos at (362, 238) on internal:label="Mark all as complete"i
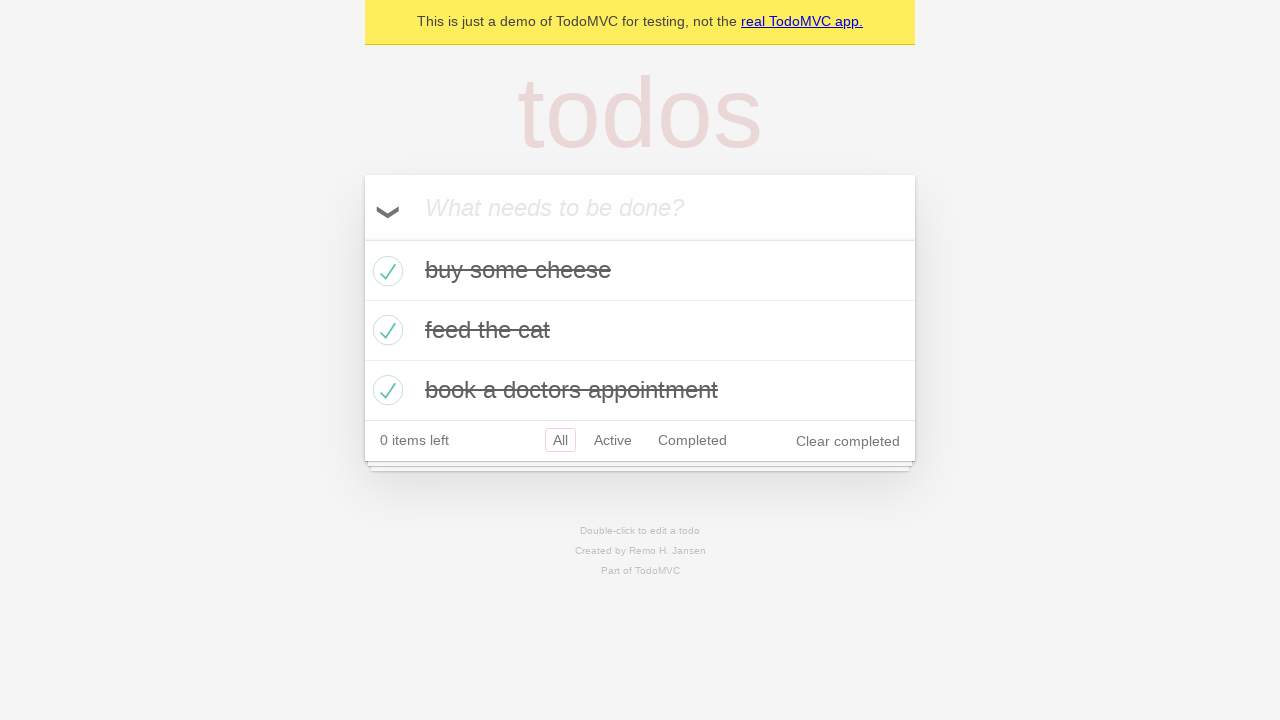

Unchecked first todo item to mark it as incomplete at (385, 271) on internal:testid=[data-testid="todo-item"s] >> nth=0 >> internal:role=checkbox
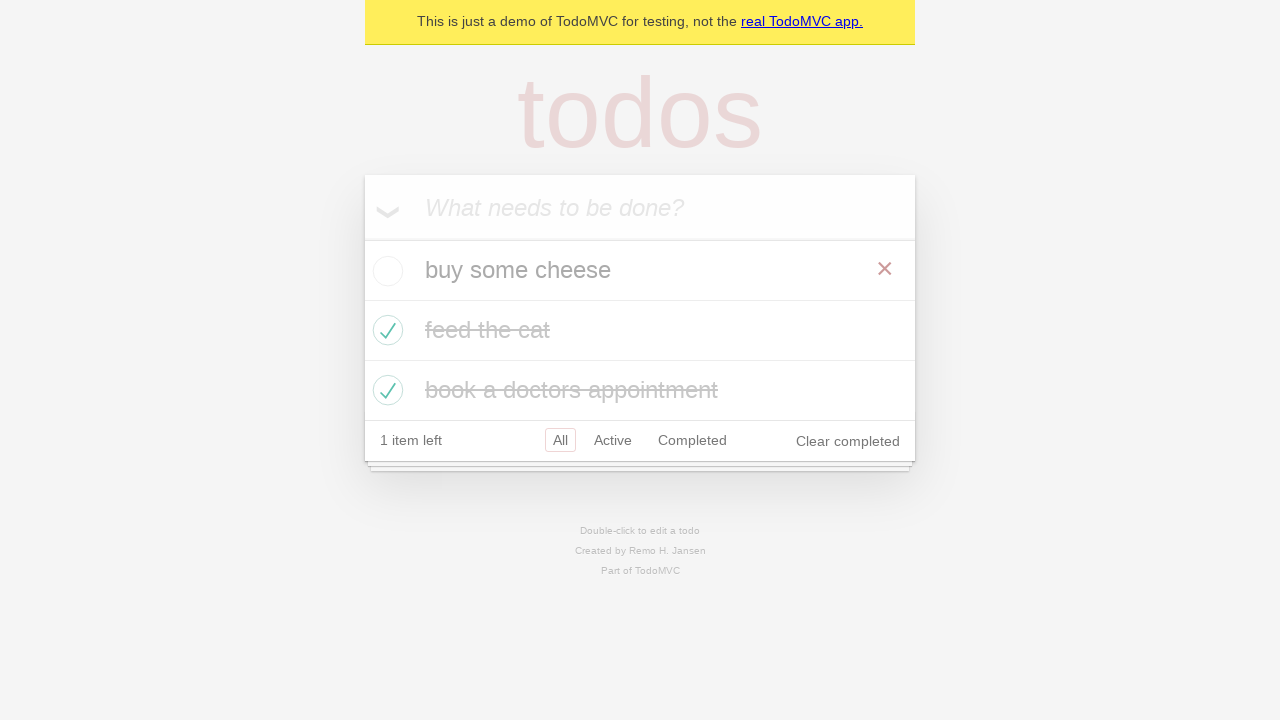

Checked first todo item again to mark it as complete at (385, 271) on internal:testid=[data-testid="todo-item"s] >> nth=0 >> internal:role=checkbox
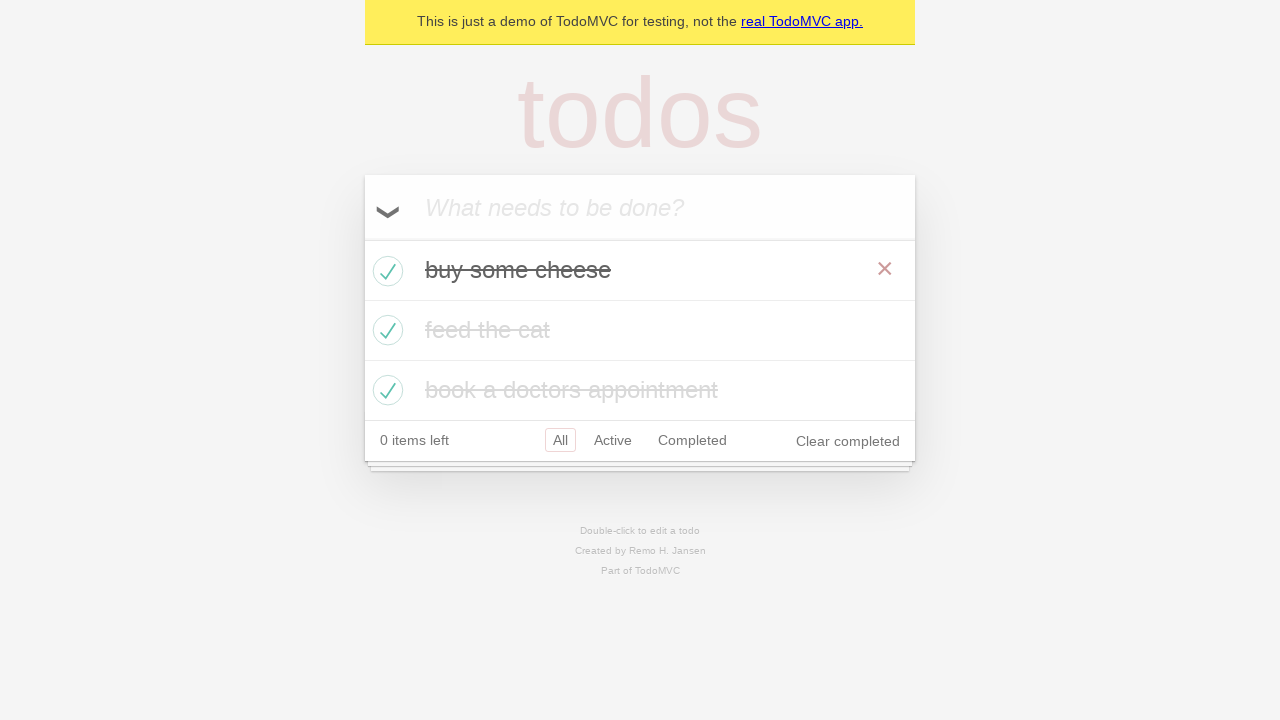

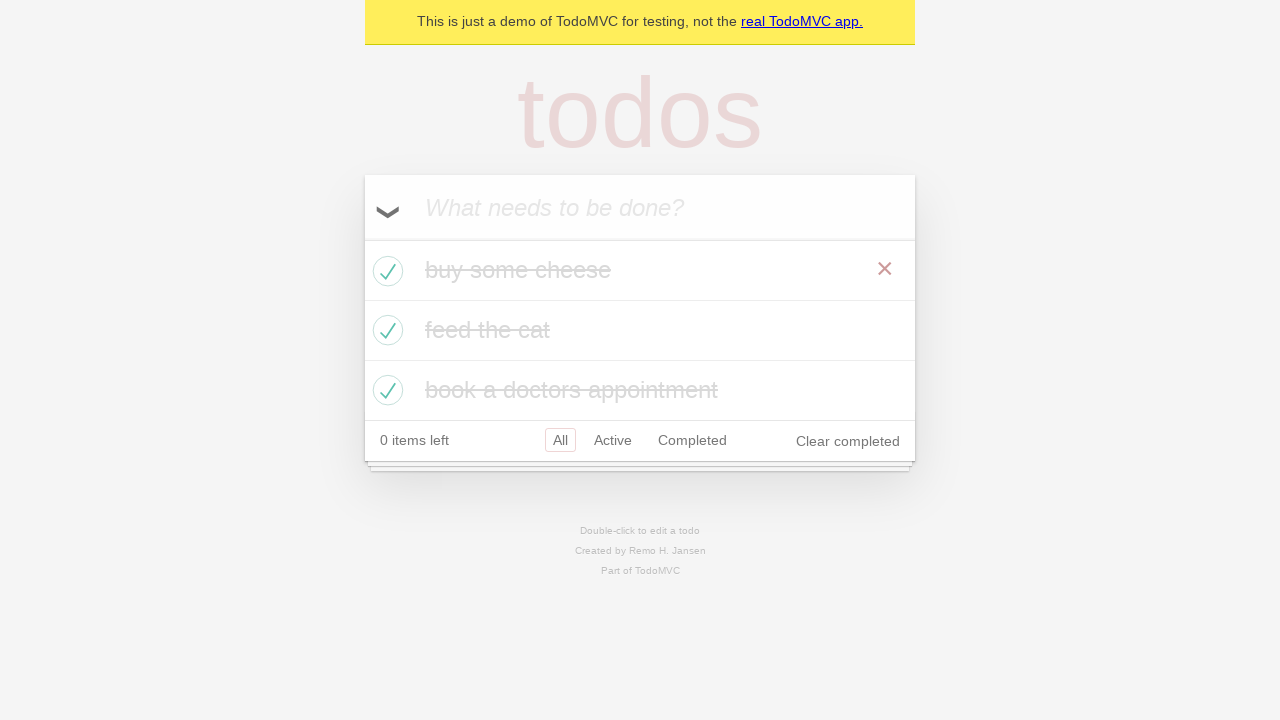